Tests sortable functionality by dragging and dropping list items to rearrange them in a random order

Starting URL: https://seleniumui.moderntester.pl/sortable.php

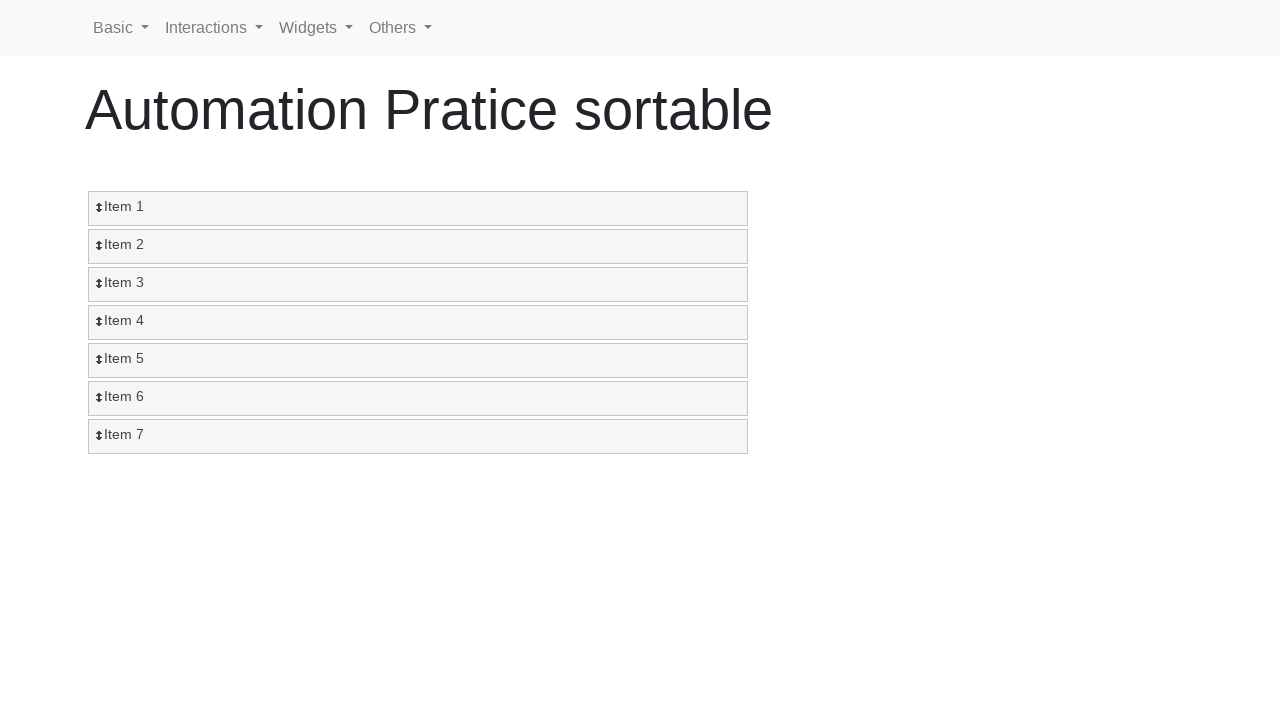

Retrieved all sortable list items from the page
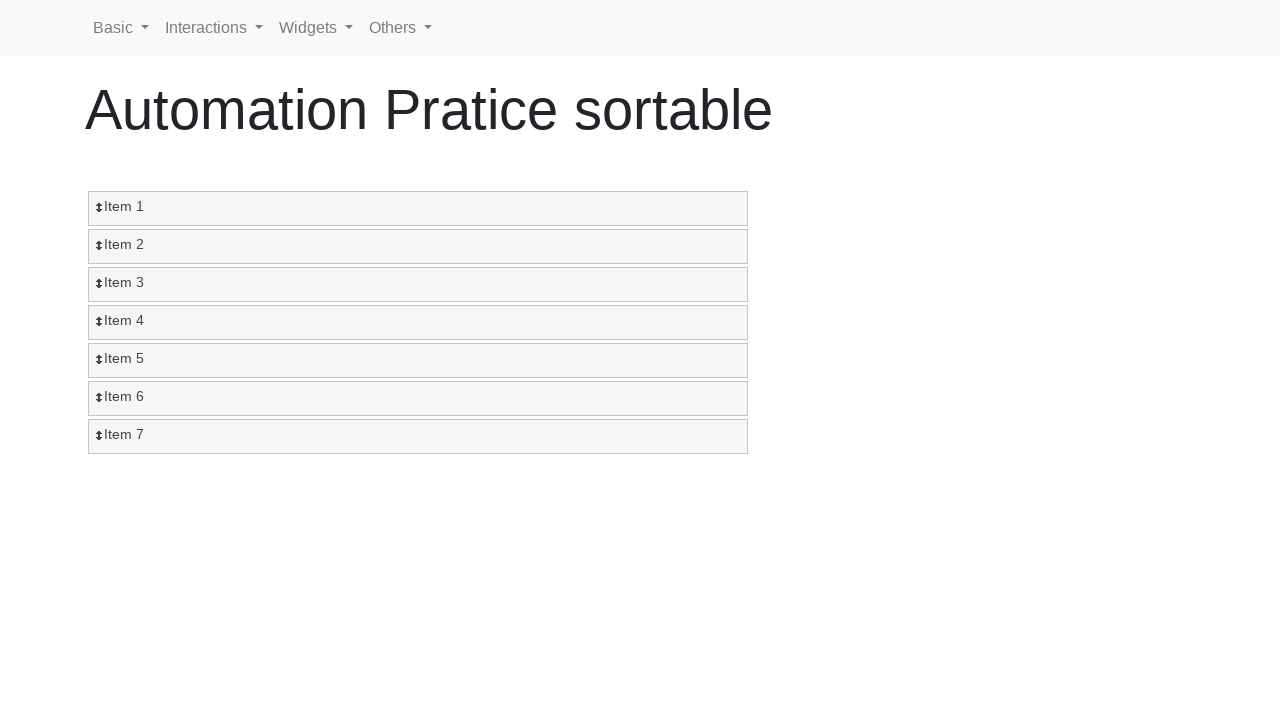

Created shuffled order for items: [1, 3, 6, 7, 4, 2, 5]
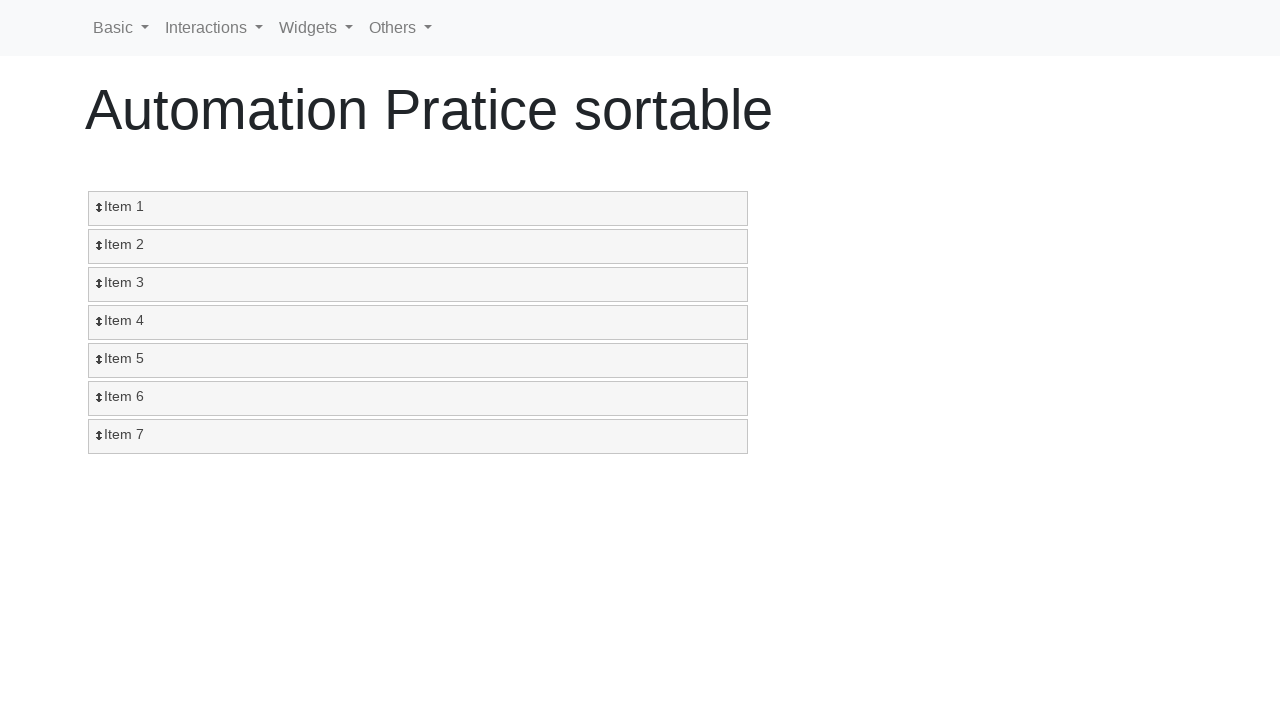

Located Item 1 for dragging
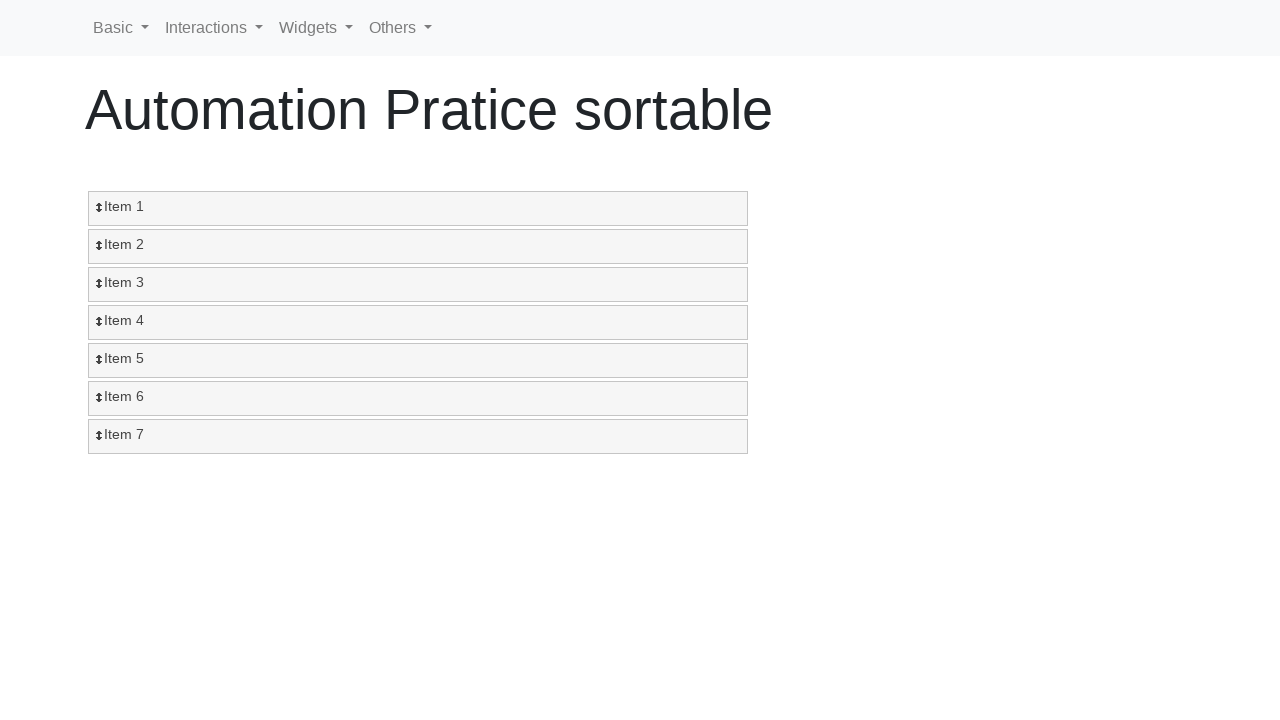

Located target position 0 in the sortable list
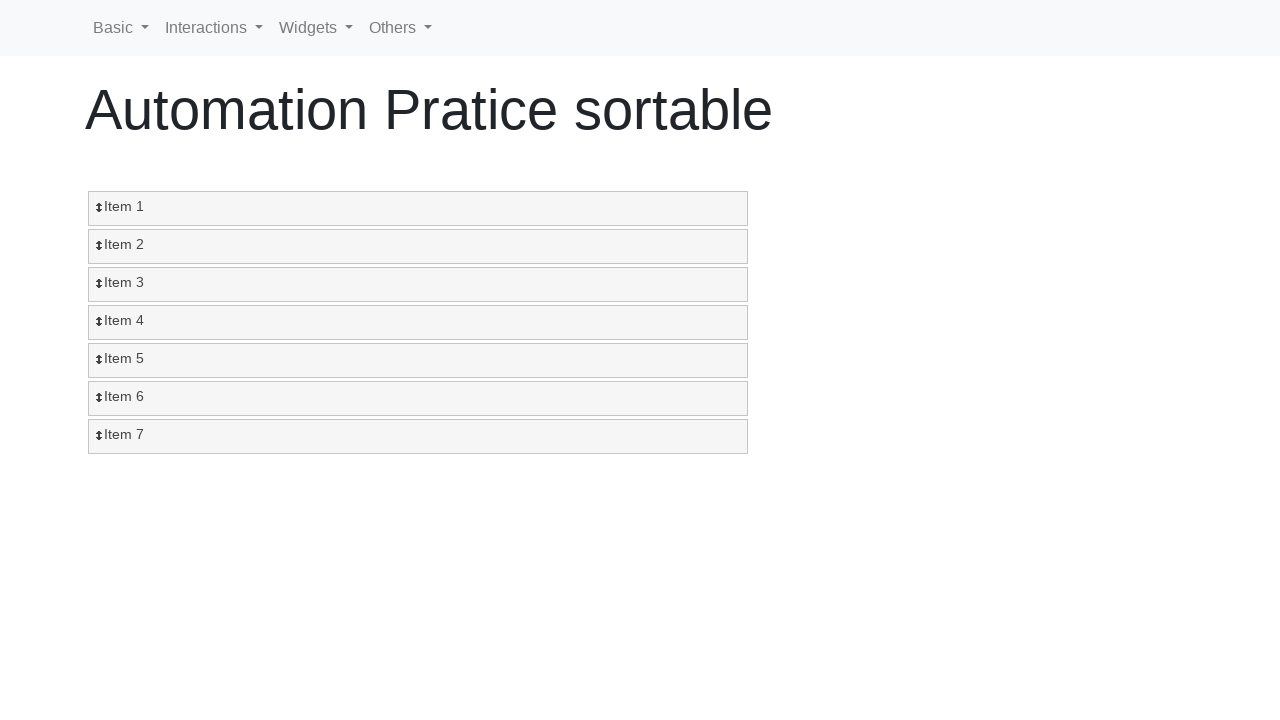

Dragged Item 1 to position 0 at (418, 209)
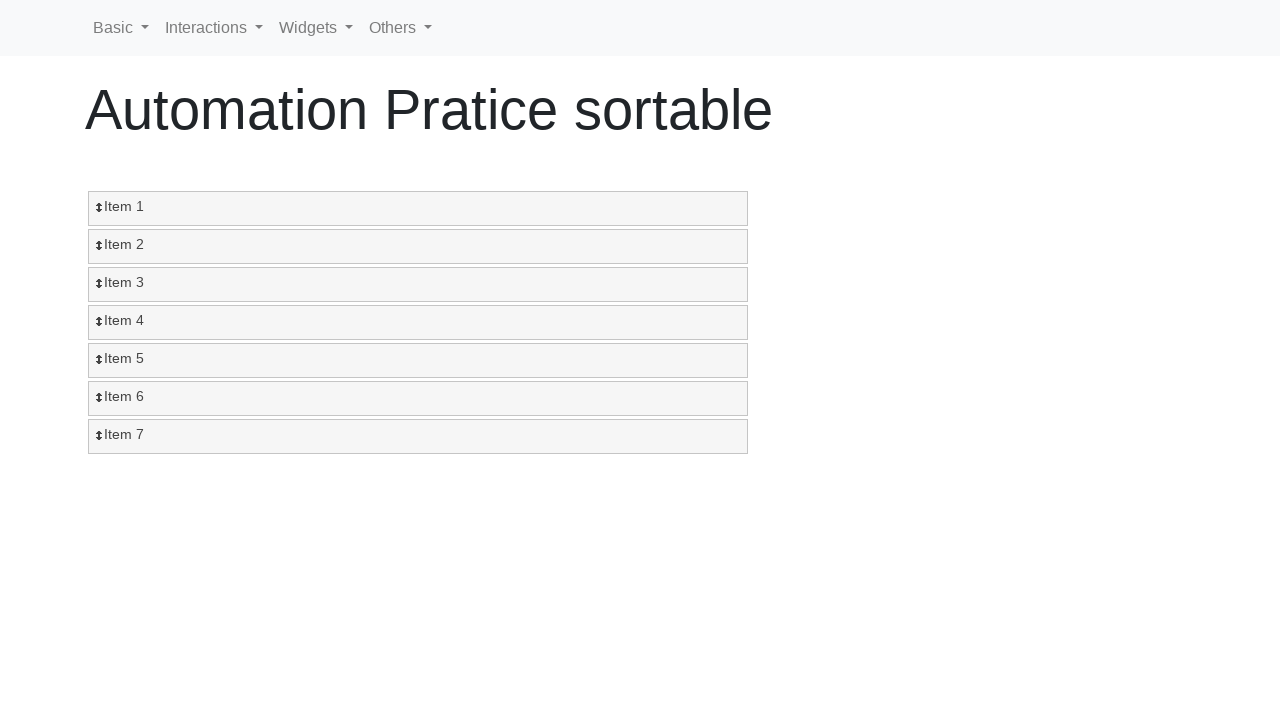

Located Item 3 for dragging
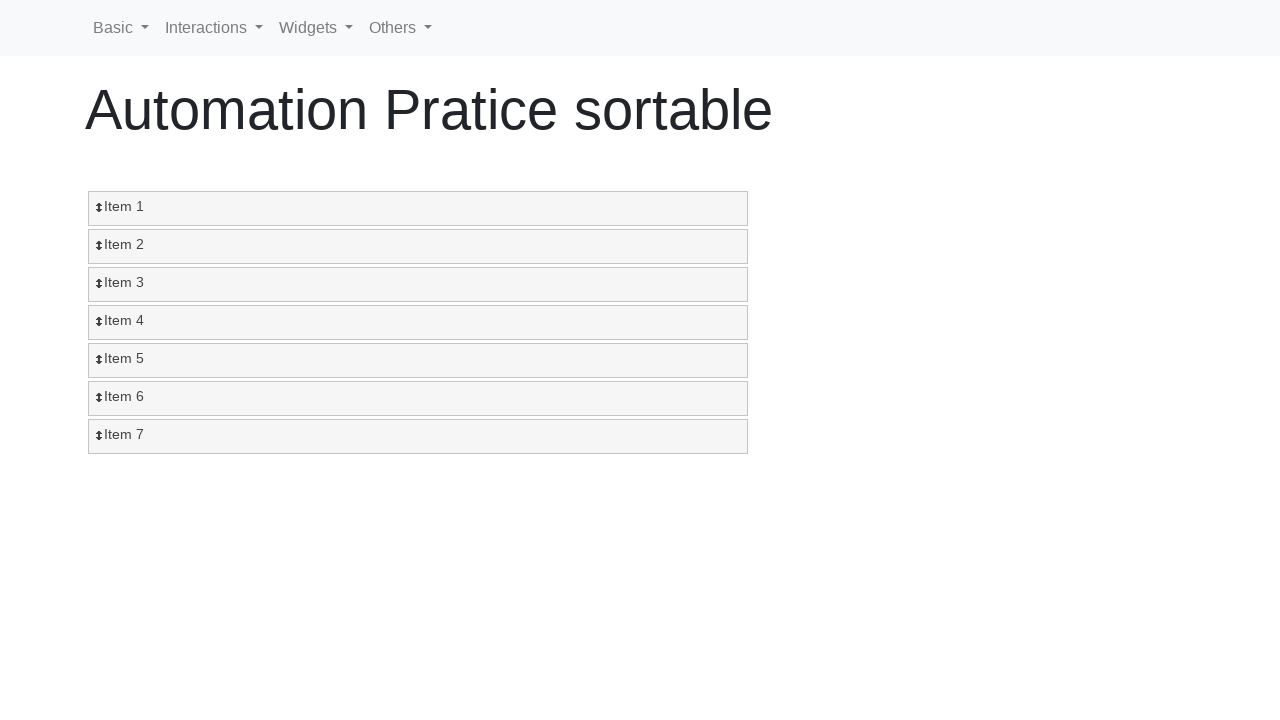

Located target position 1 in the sortable list
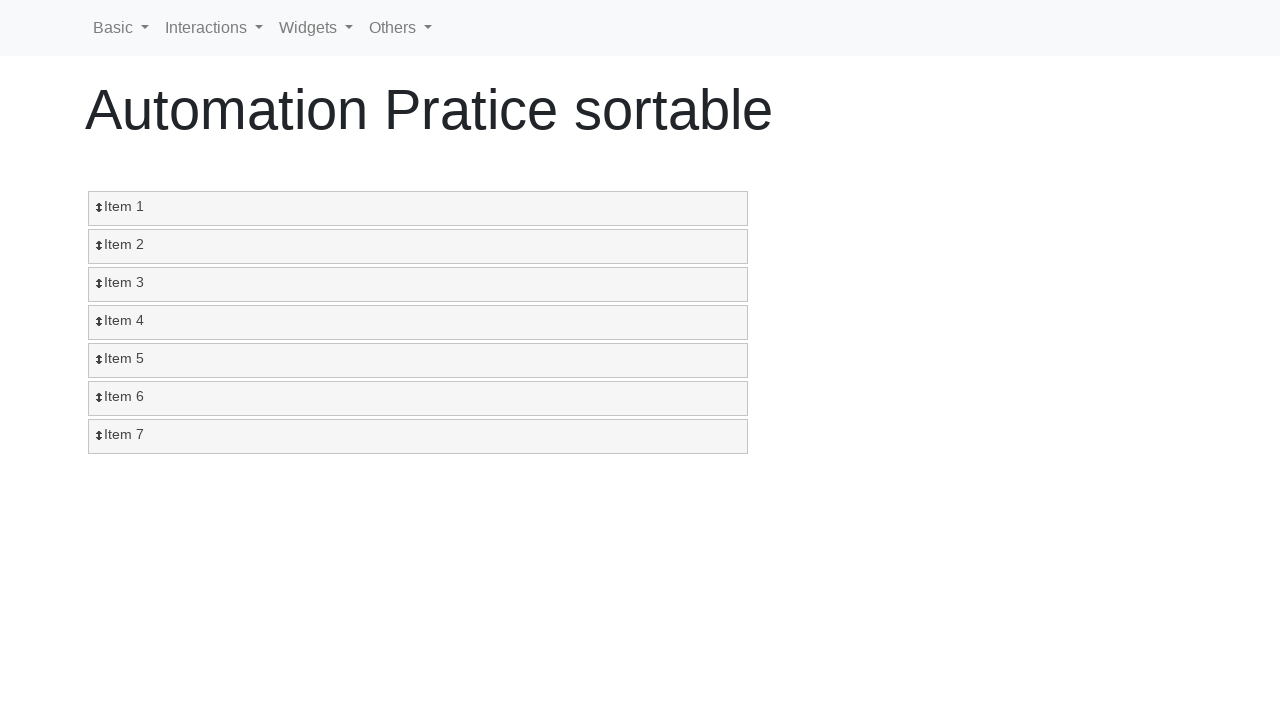

Dragged Item 3 to position 1 at (418, 247)
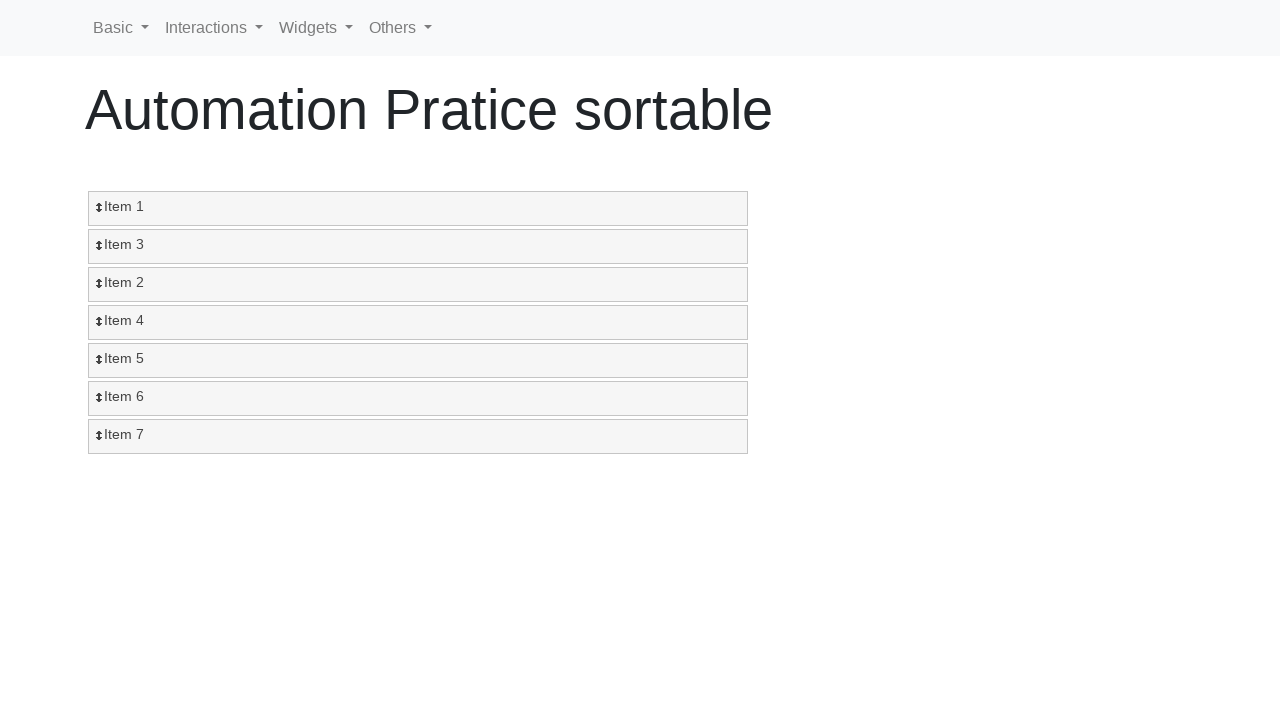

Located Item 6 for dragging
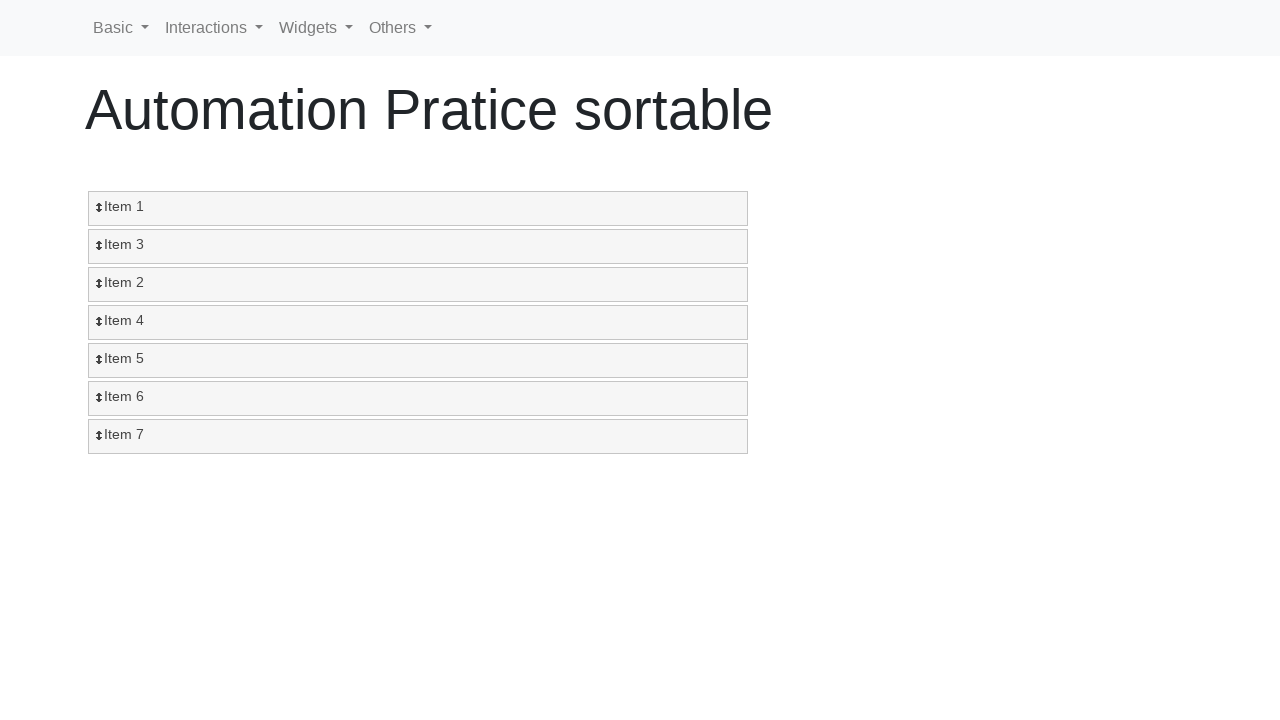

Located target position 2 in the sortable list
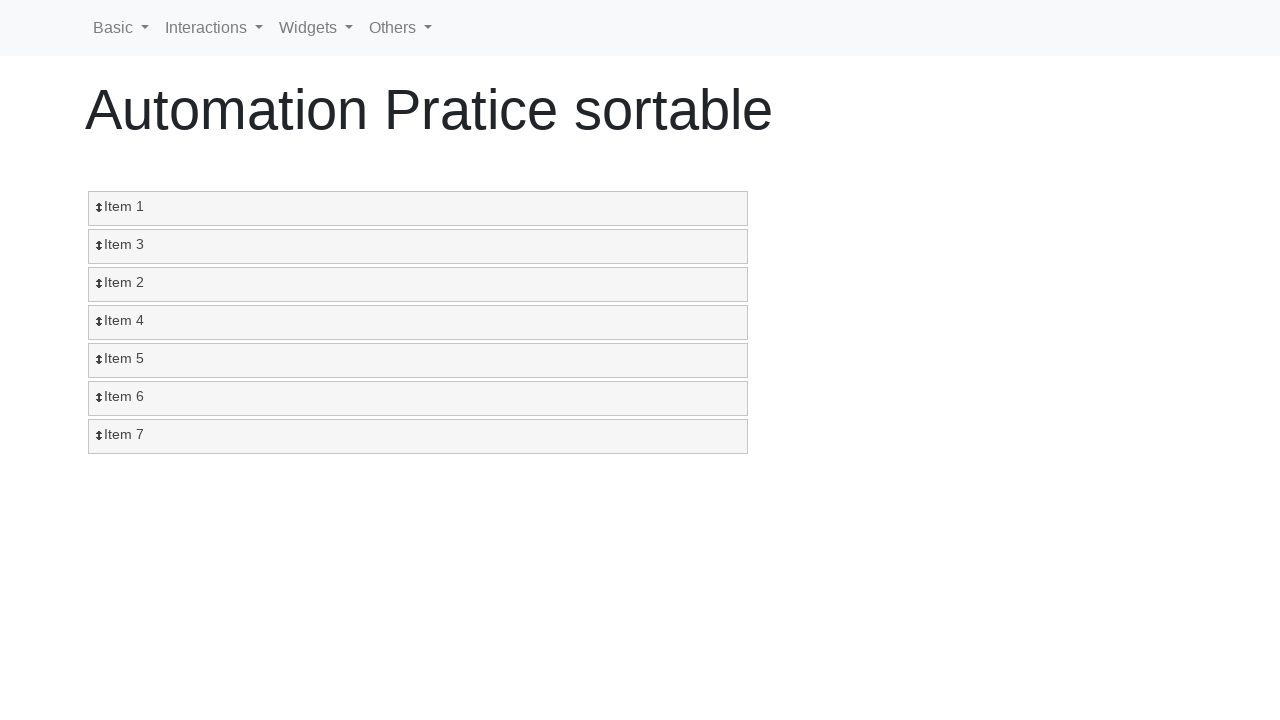

Dragged Item 6 to position 2 at (418, 285)
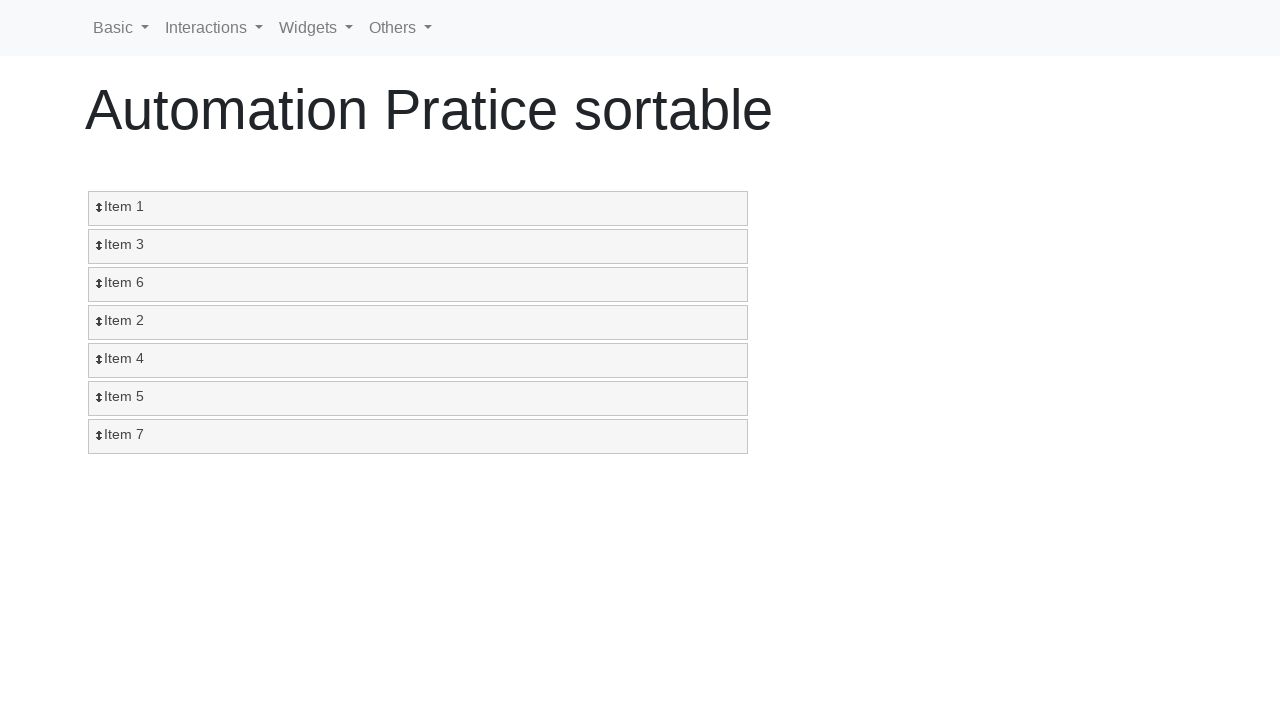

Located Item 7 for dragging
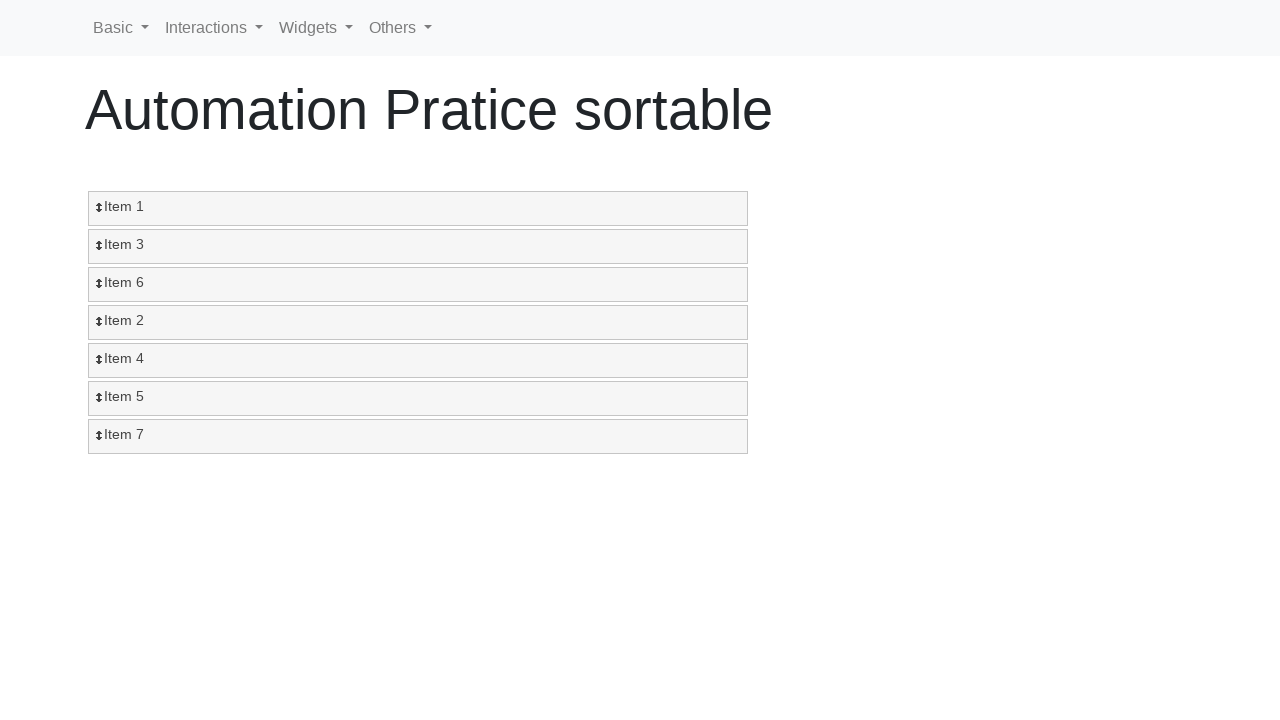

Located target position 3 in the sortable list
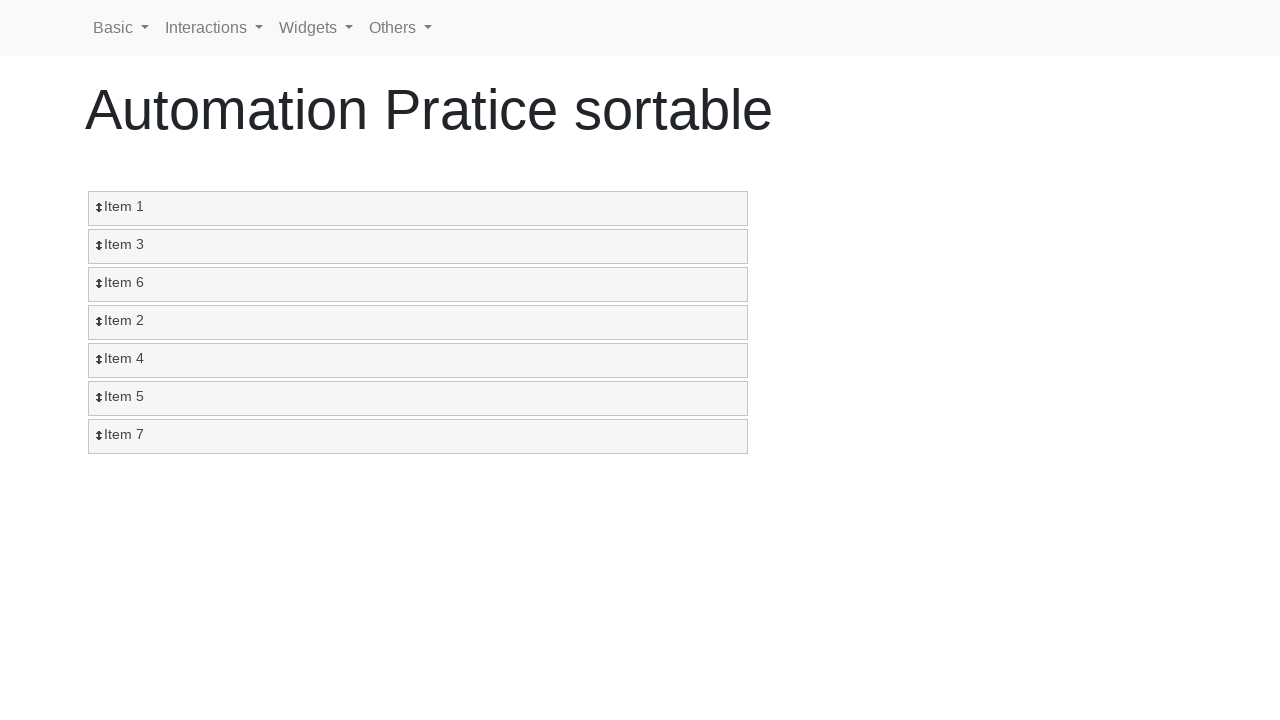

Dragged Item 7 to position 3 at (418, 323)
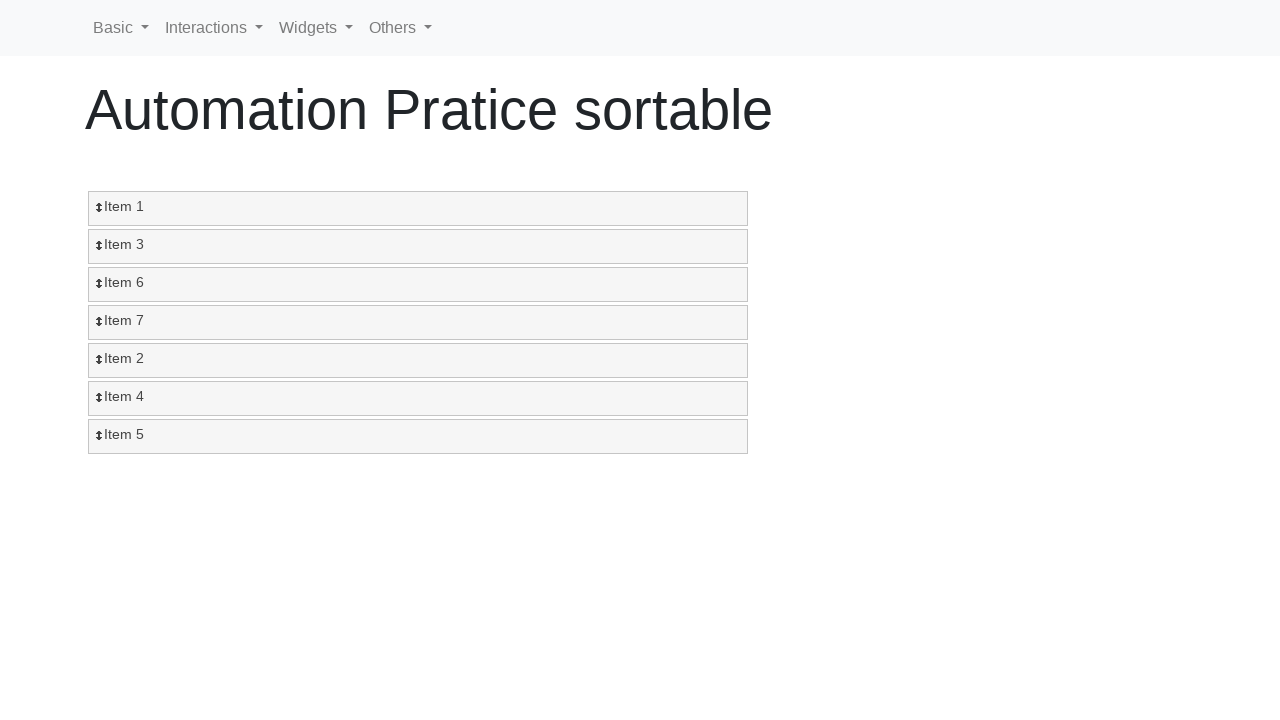

Located Item 4 for dragging
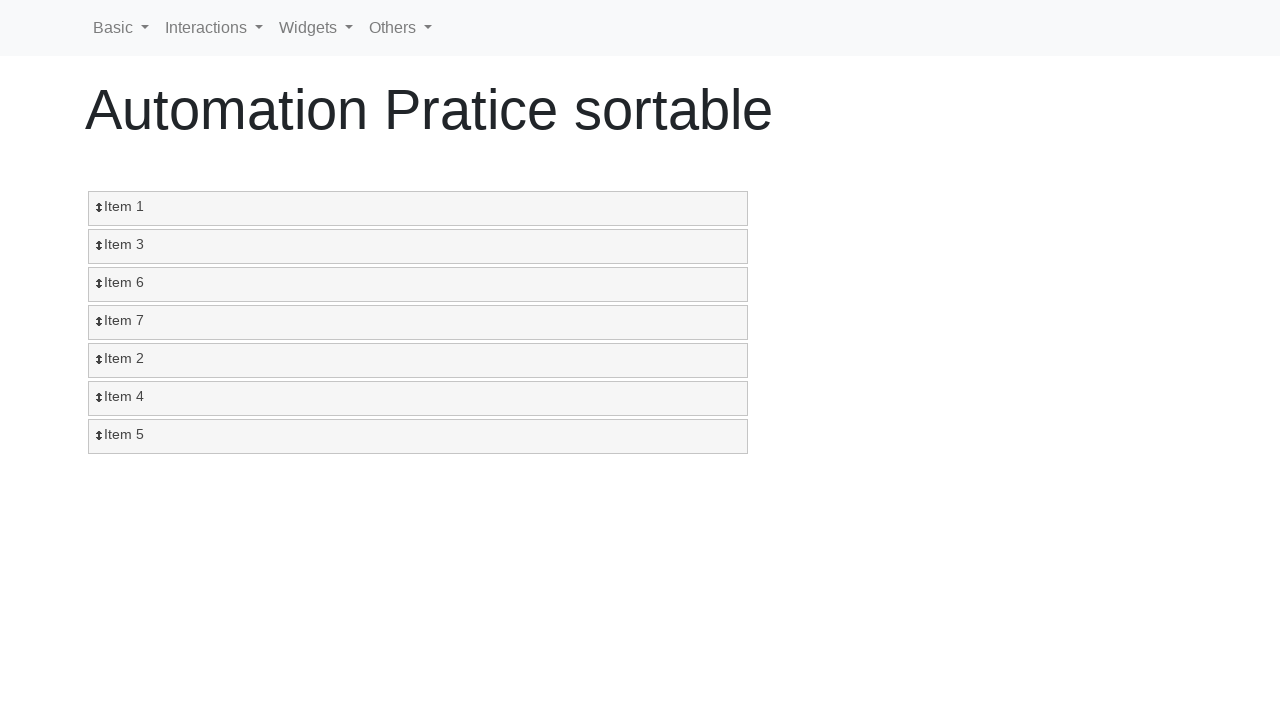

Located target position 4 in the sortable list
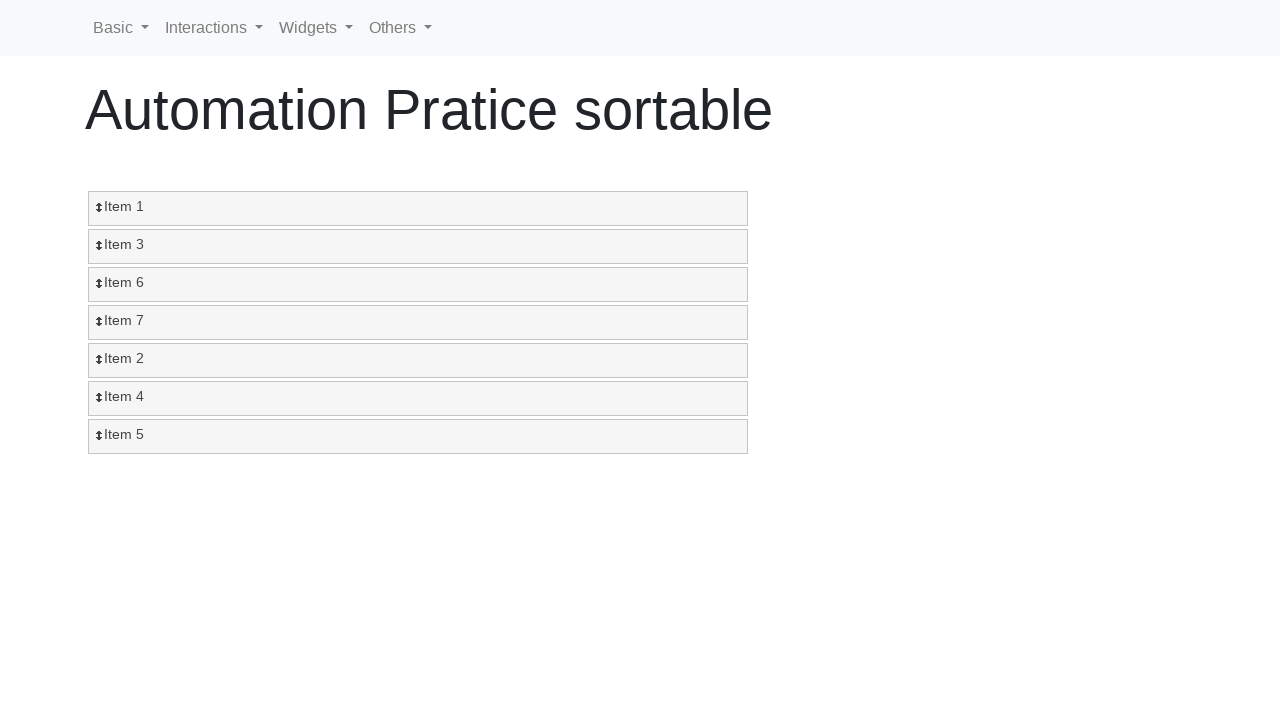

Dragged Item 4 to position 4 at (418, 361)
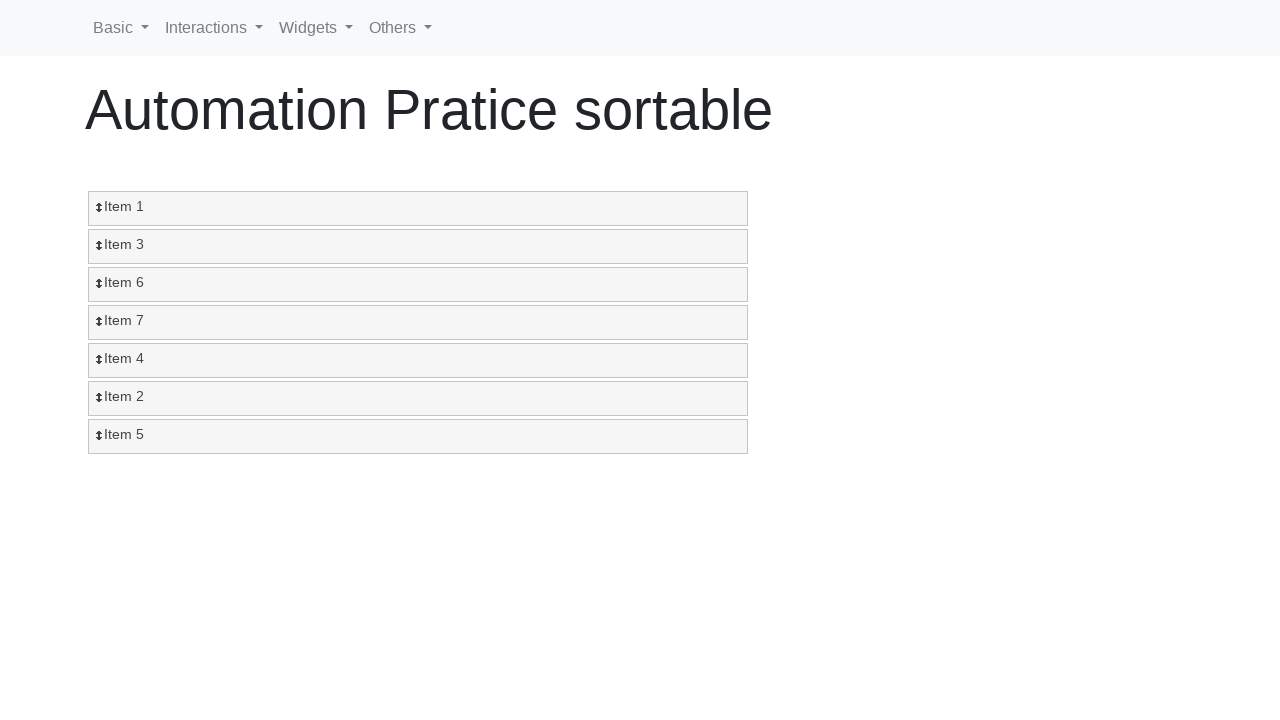

Located Item 2 for dragging
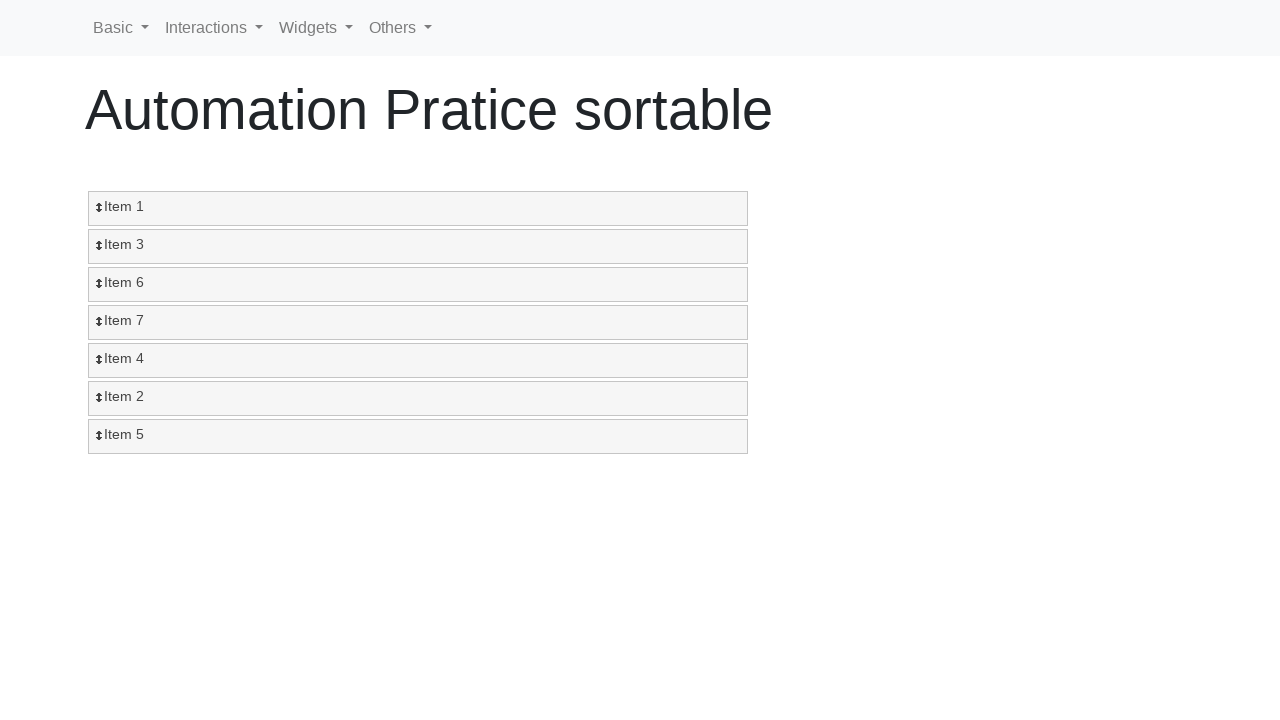

Located target position 5 in the sortable list
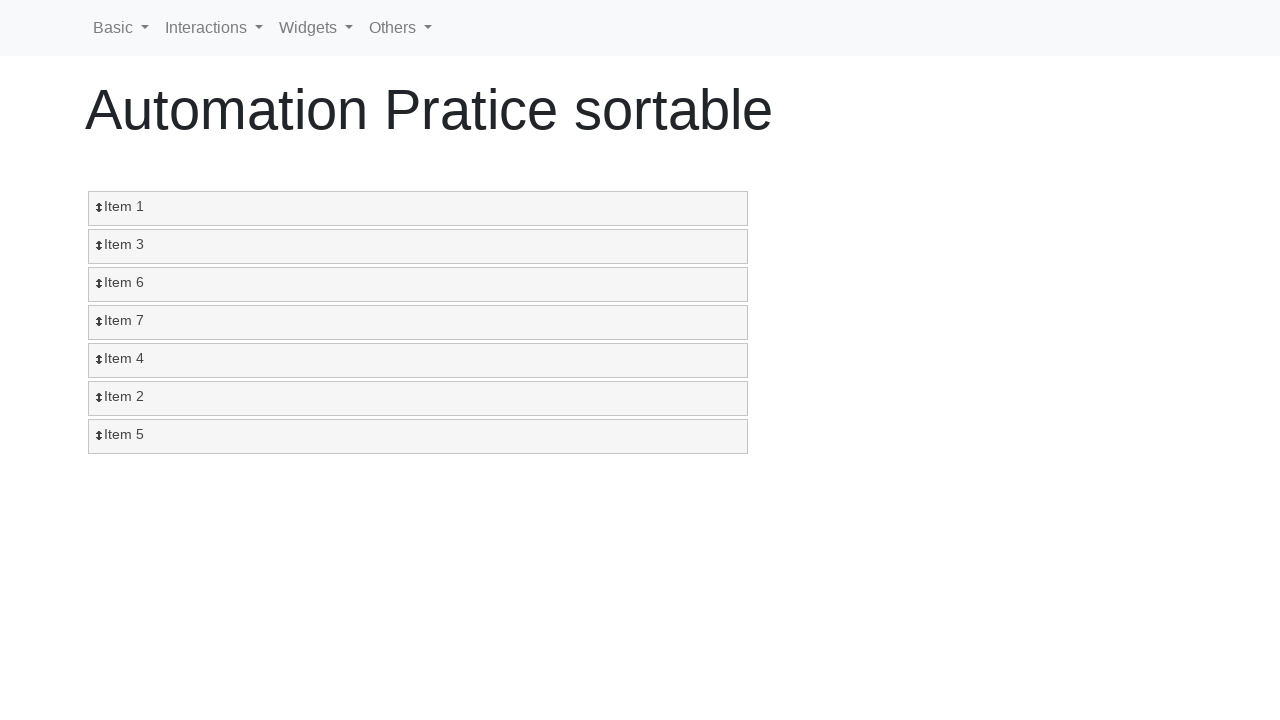

Dragged Item 2 to position 5 at (418, 399)
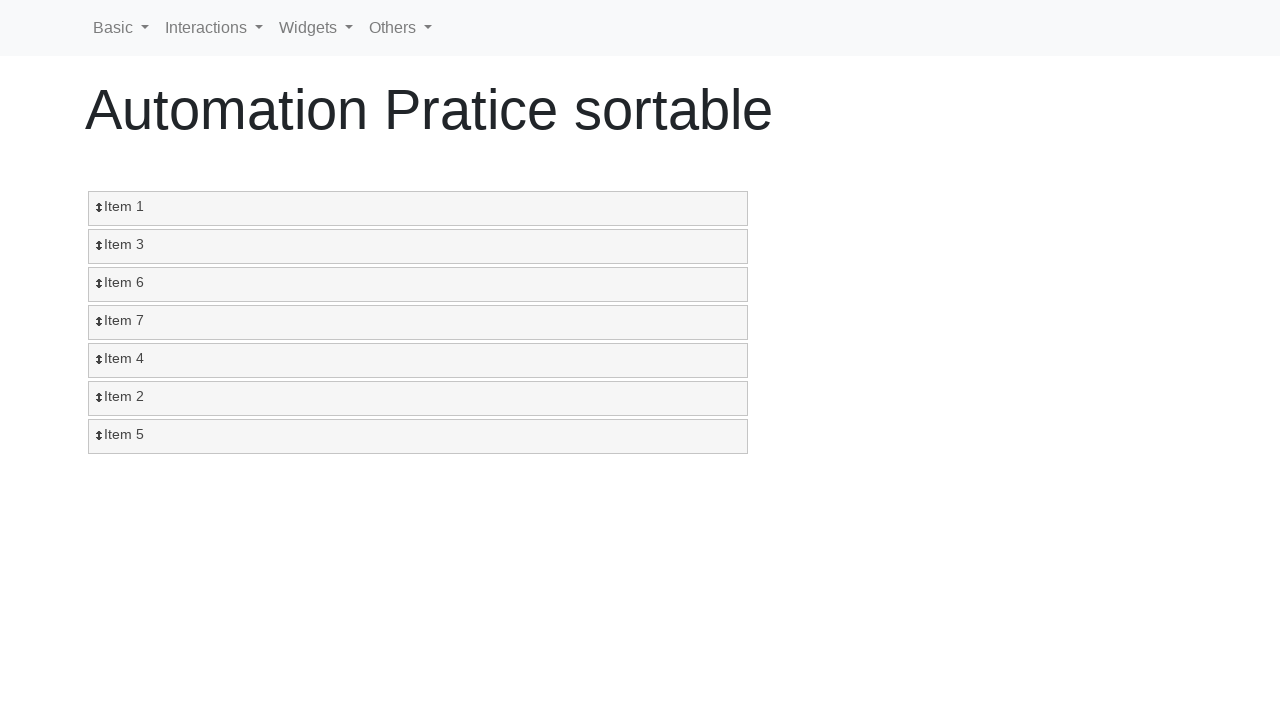

Located Item 5 for dragging
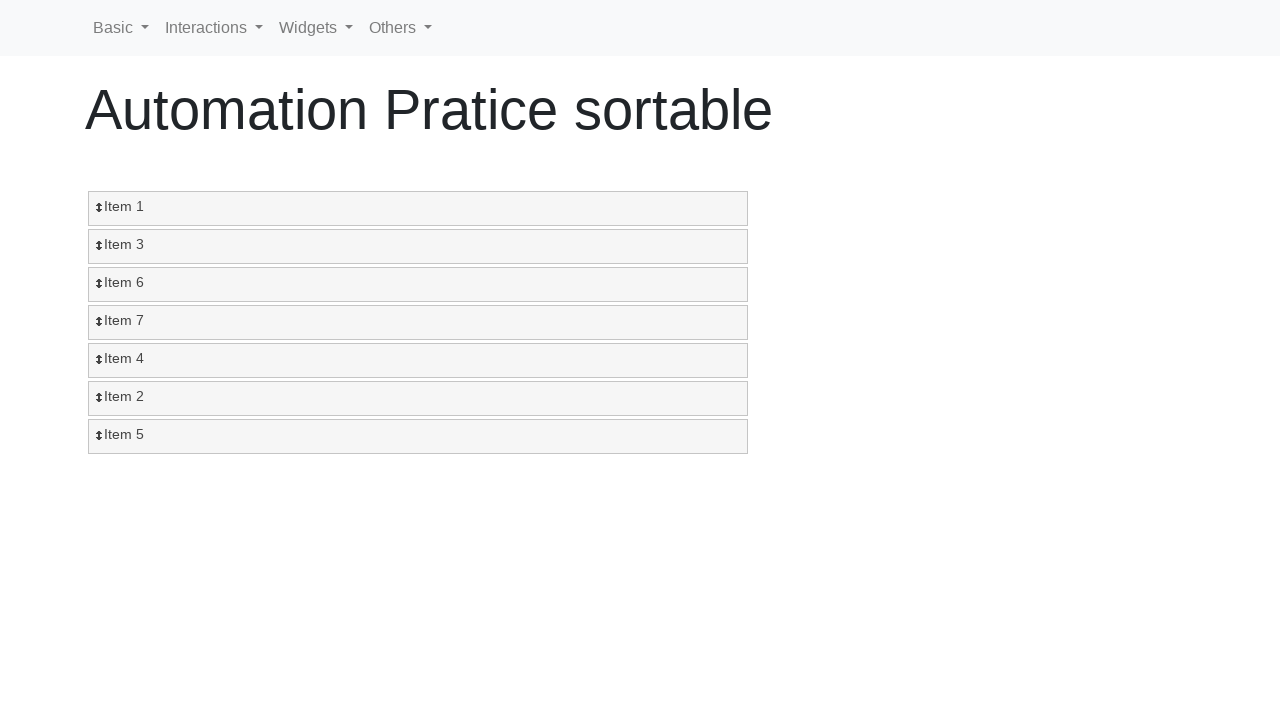

Located target position 6 in the sortable list
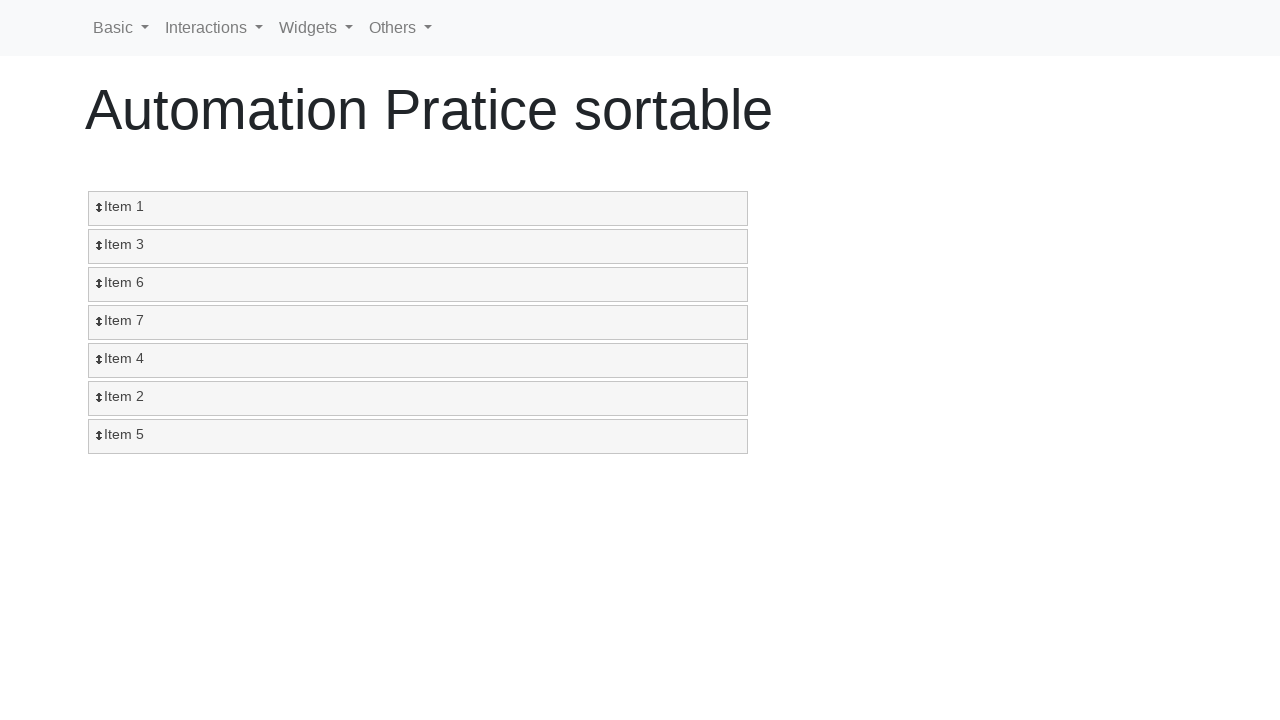

Dragged Item 5 to position 6 at (418, 437)
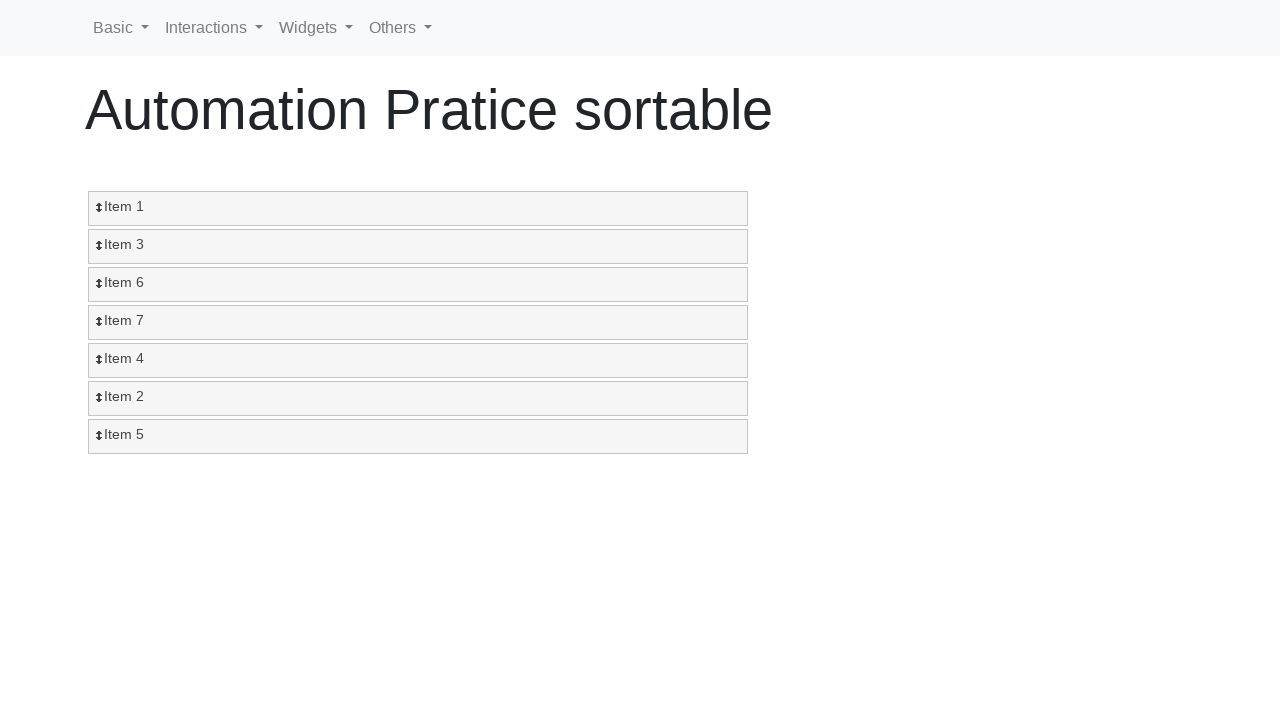

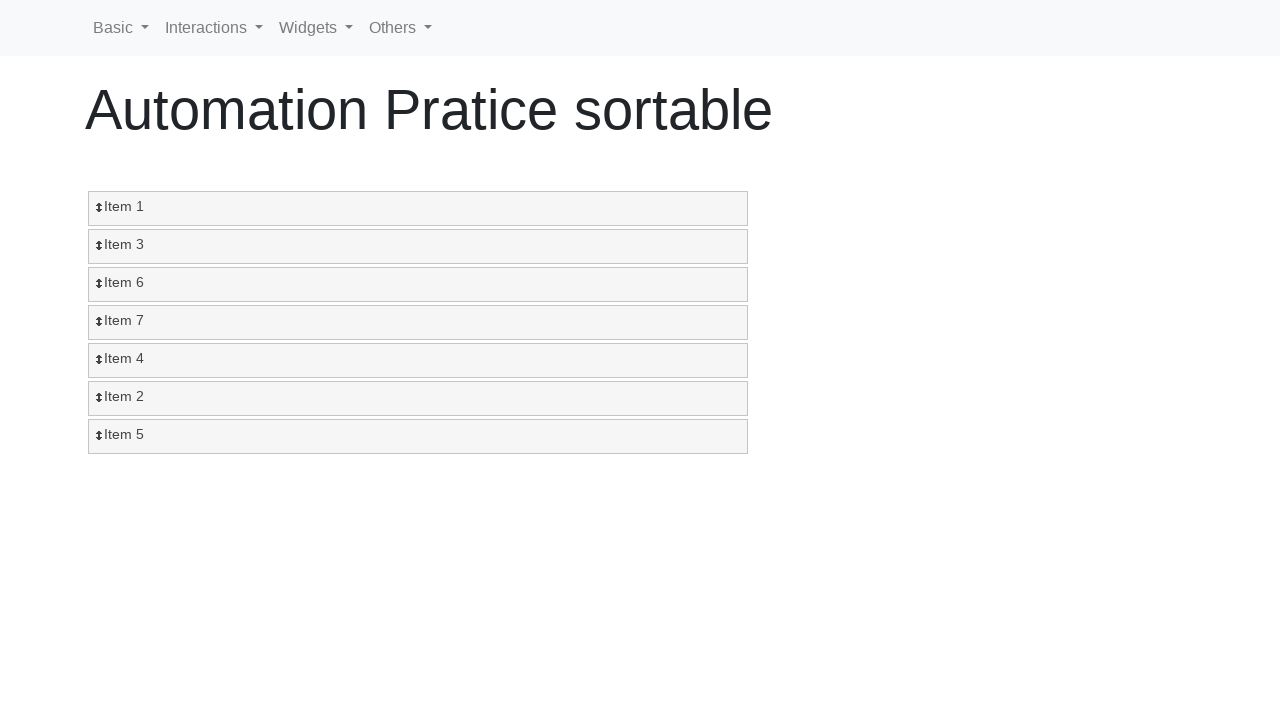